Tests registration form validation by entering Russian characters in first name field and verifying error message

Starting URL: http://sharelane.com/cgi-bin/register.py?page=1&zip_code=12345

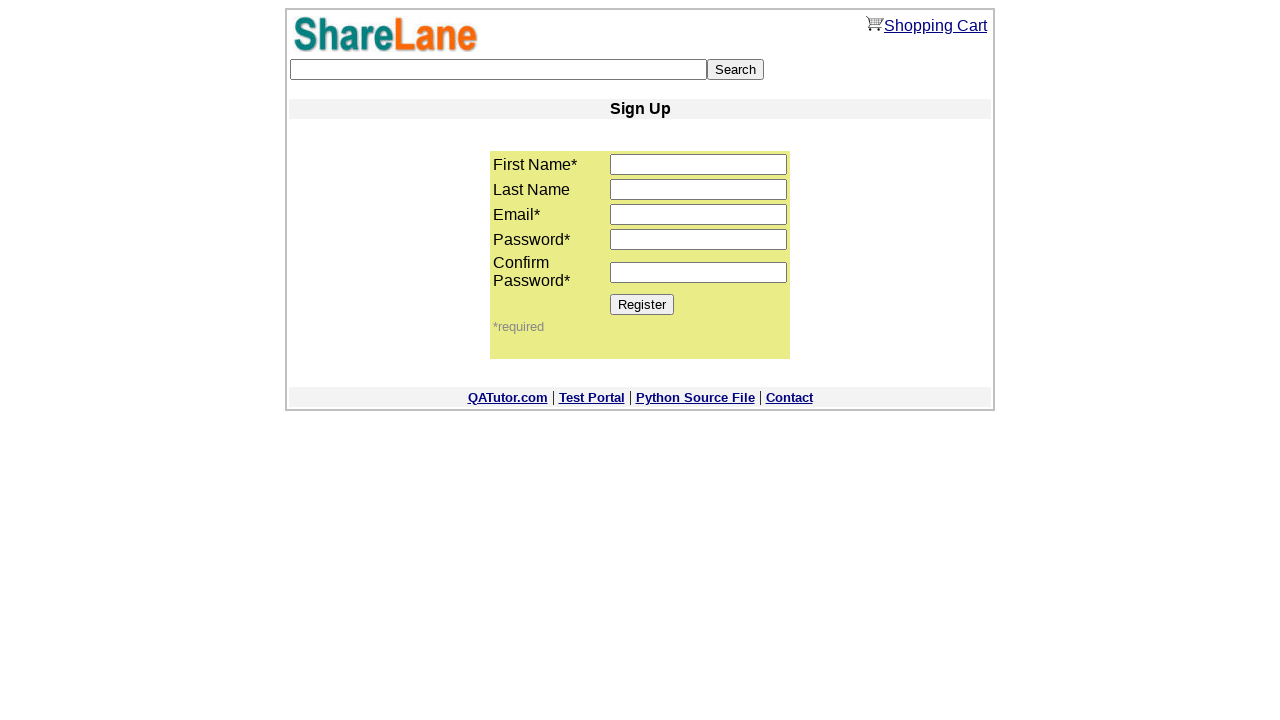

Filled first name field with Russian characters 'Вера' on input[name='first_name']
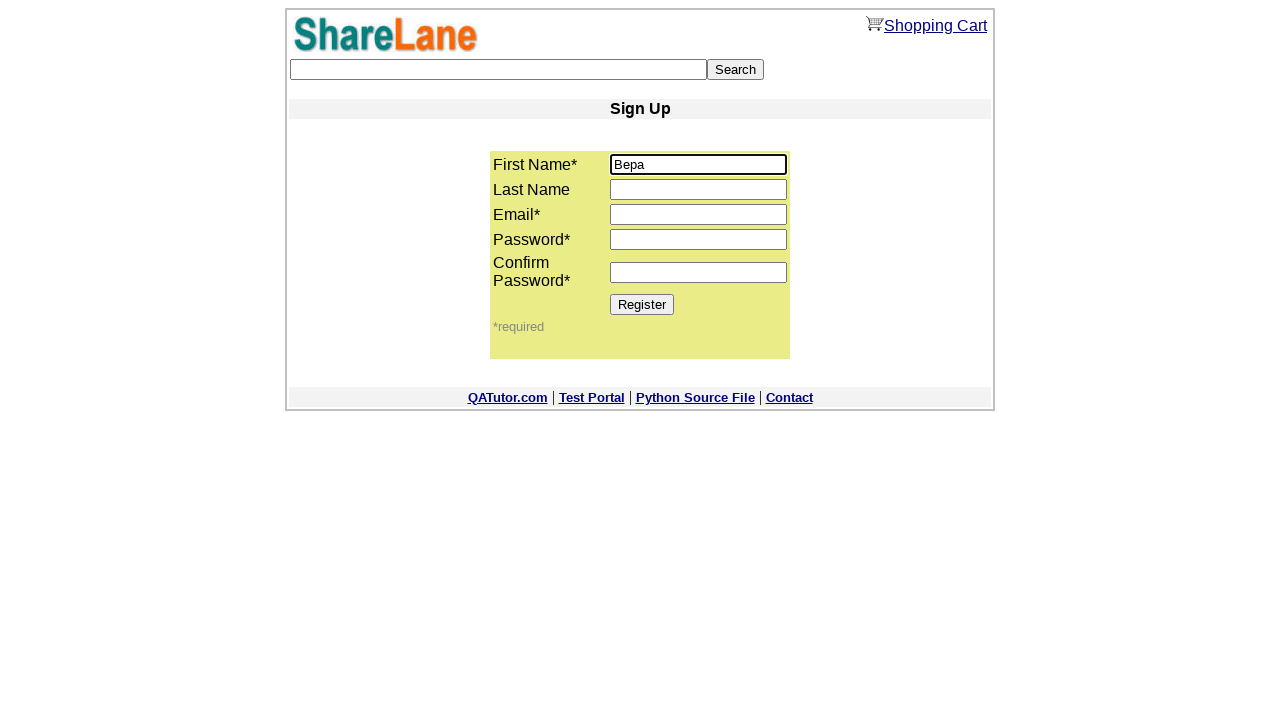

Filled last name field with 'Ivanova' on input[name='last_name']
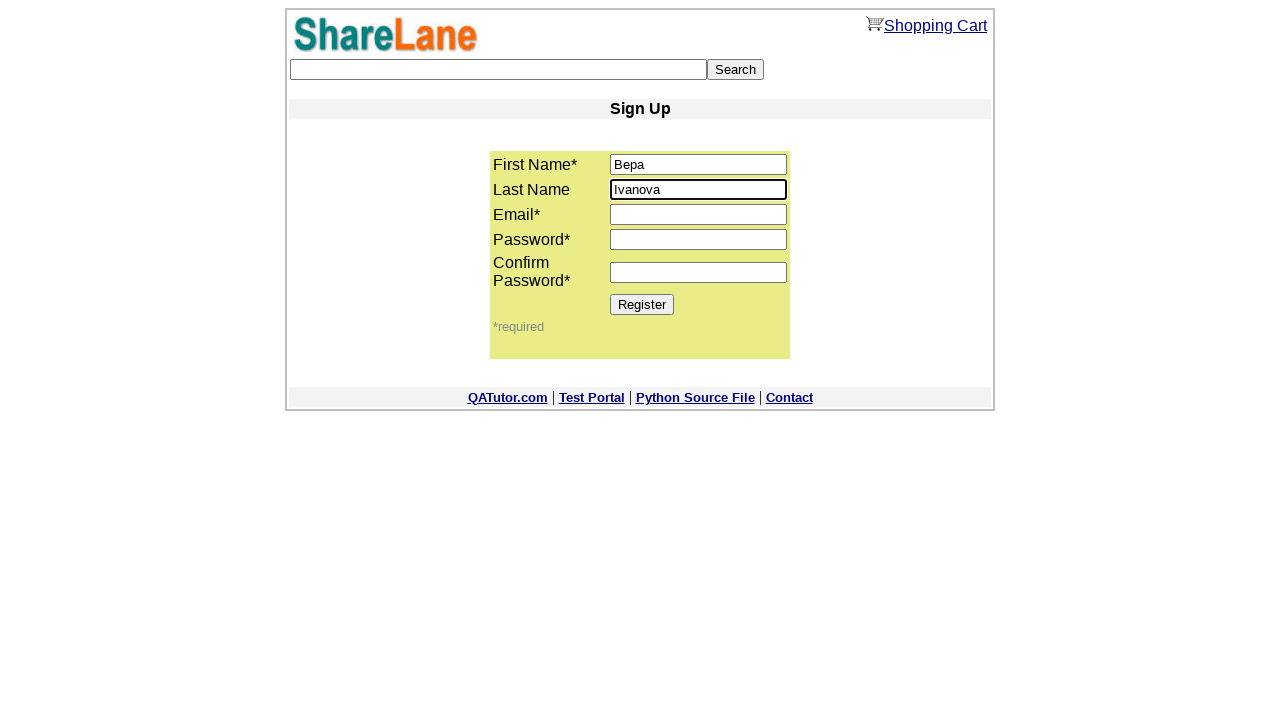

Filled email field with 'test@mail.ru' on input[name='email']
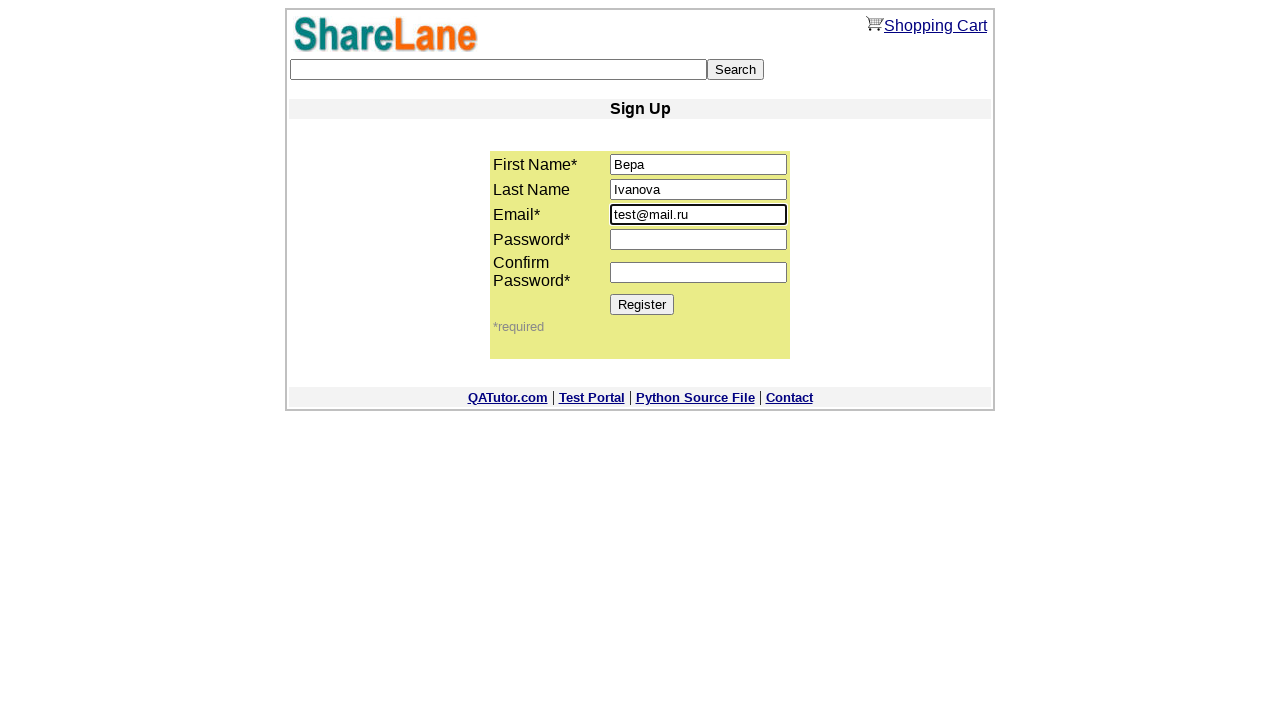

Filled password field with '1234' on input[name='password1']
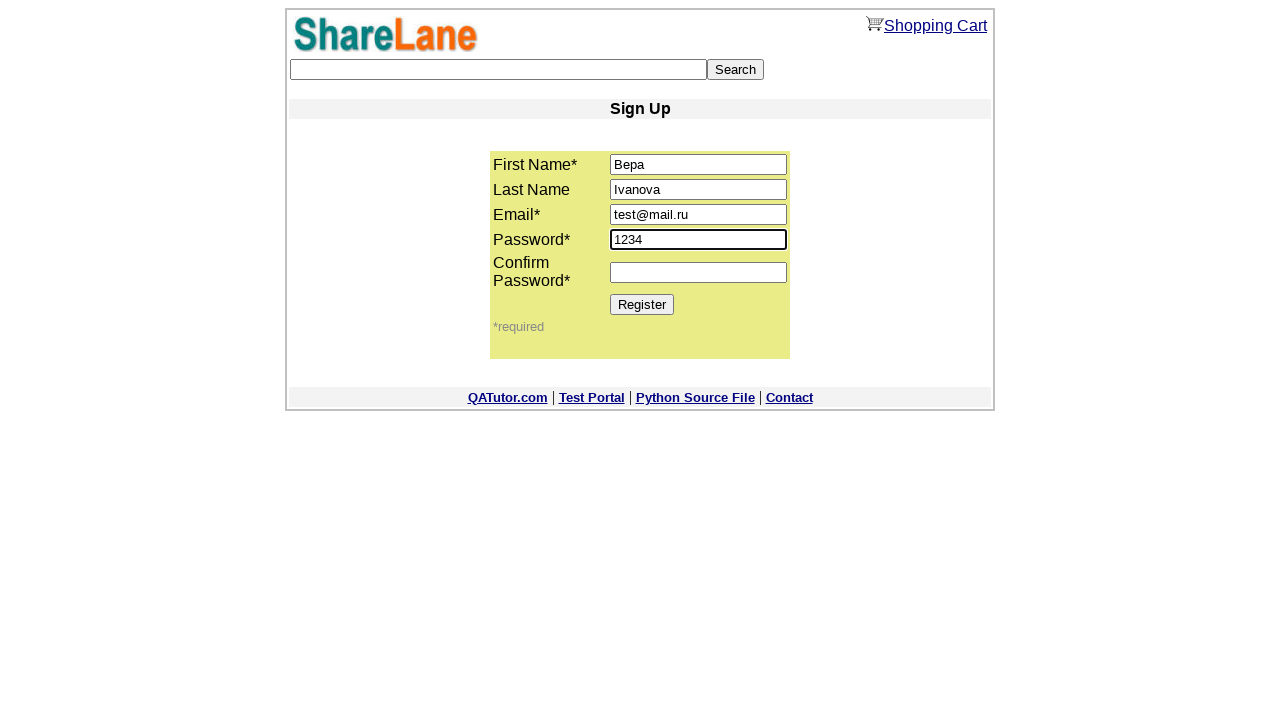

Filled password confirmation field with '1234' on input[name='password2']
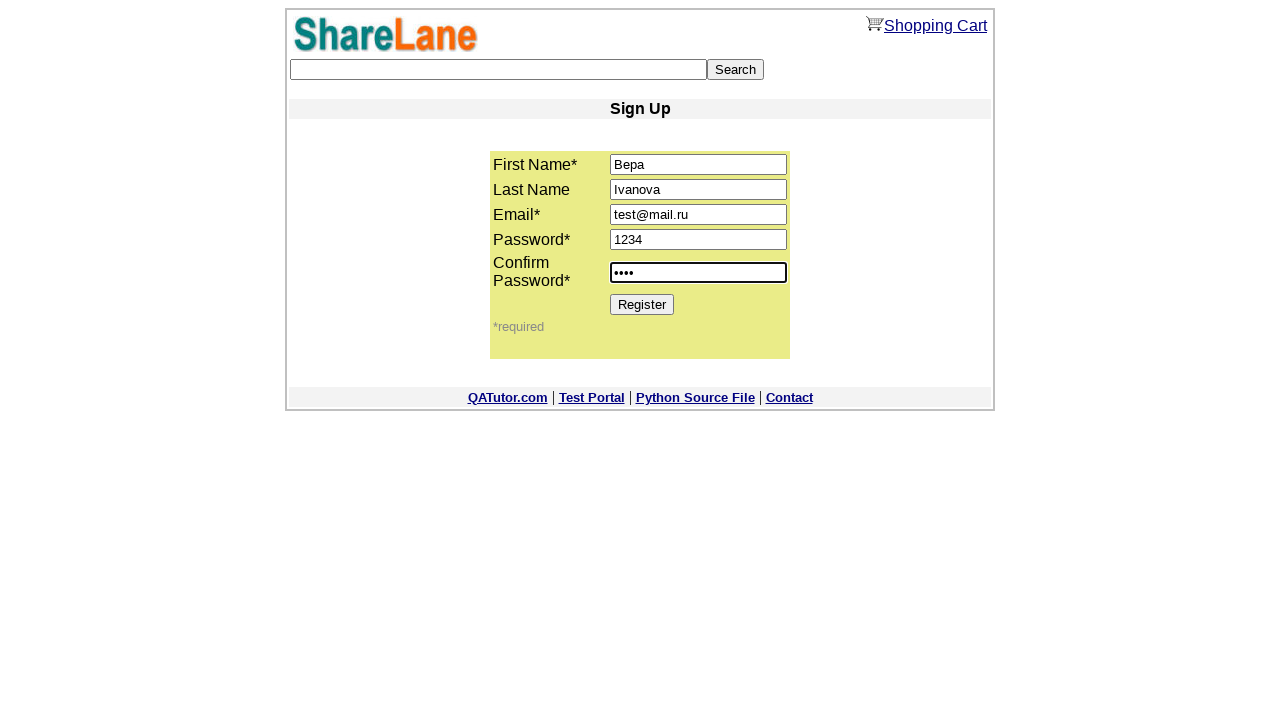

Clicked Register button to submit form at (642, 304) on [value='Register']
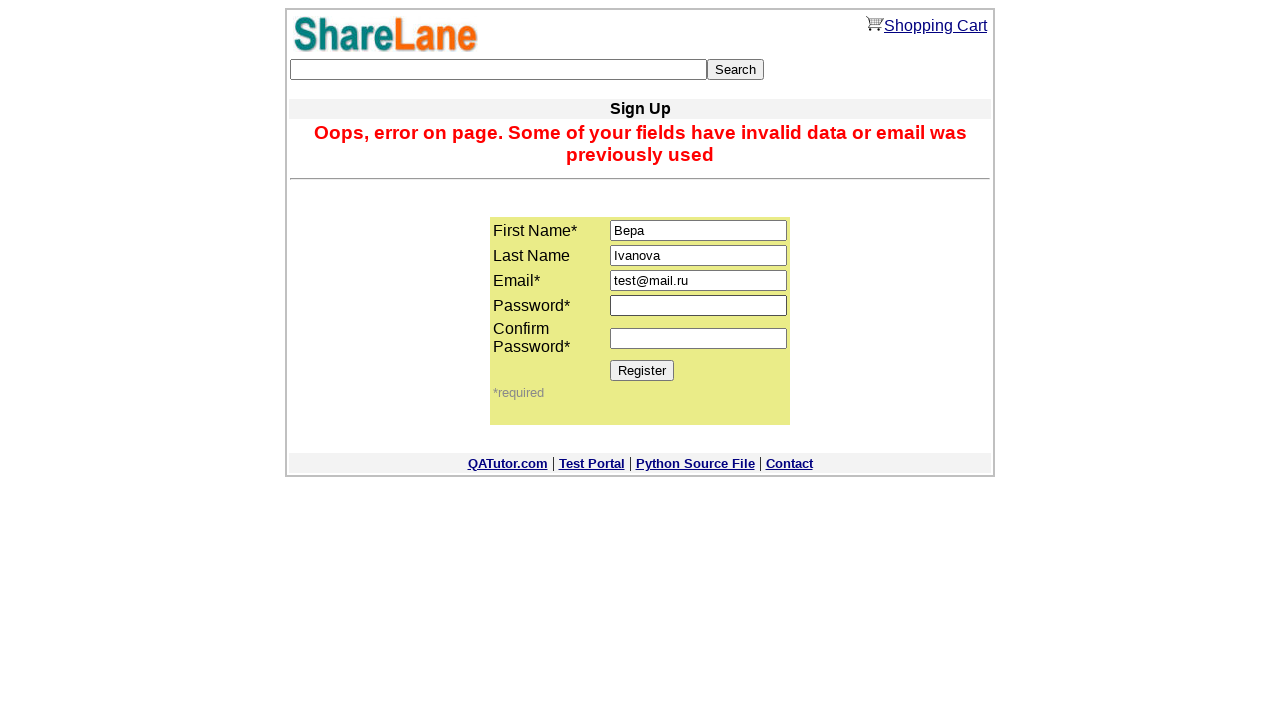

Error message appeared validating Russian characters in first name
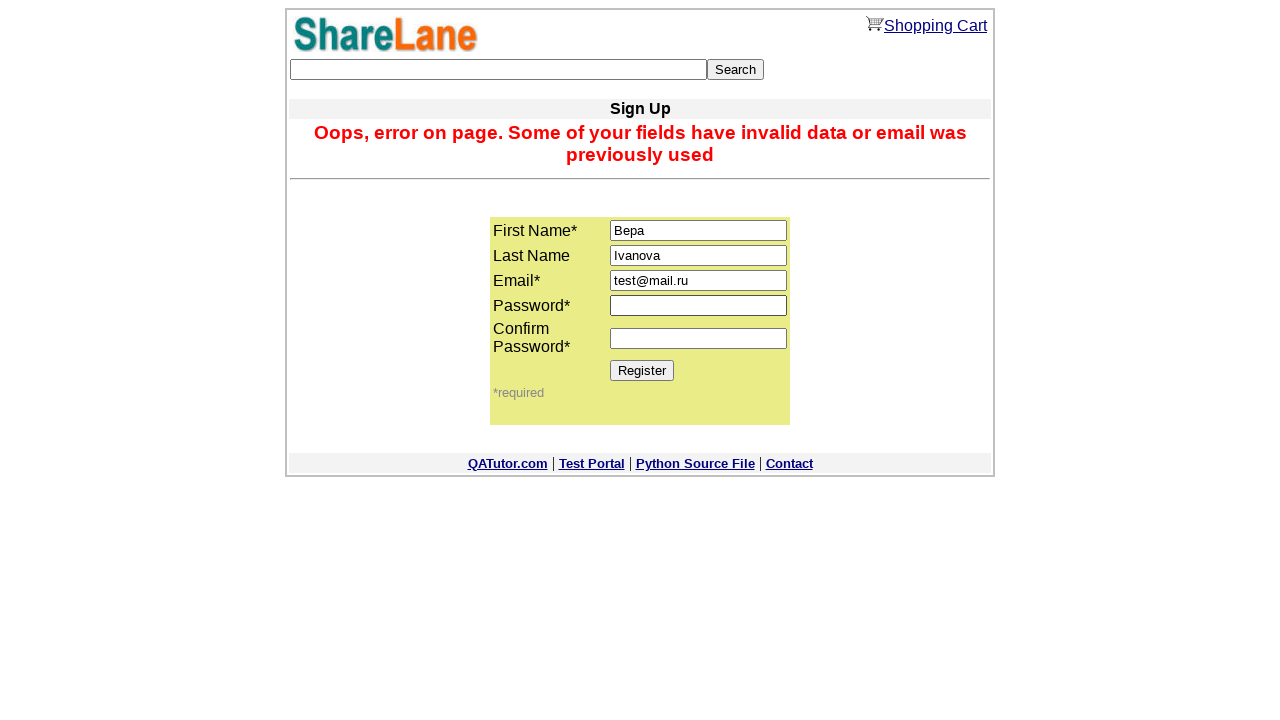

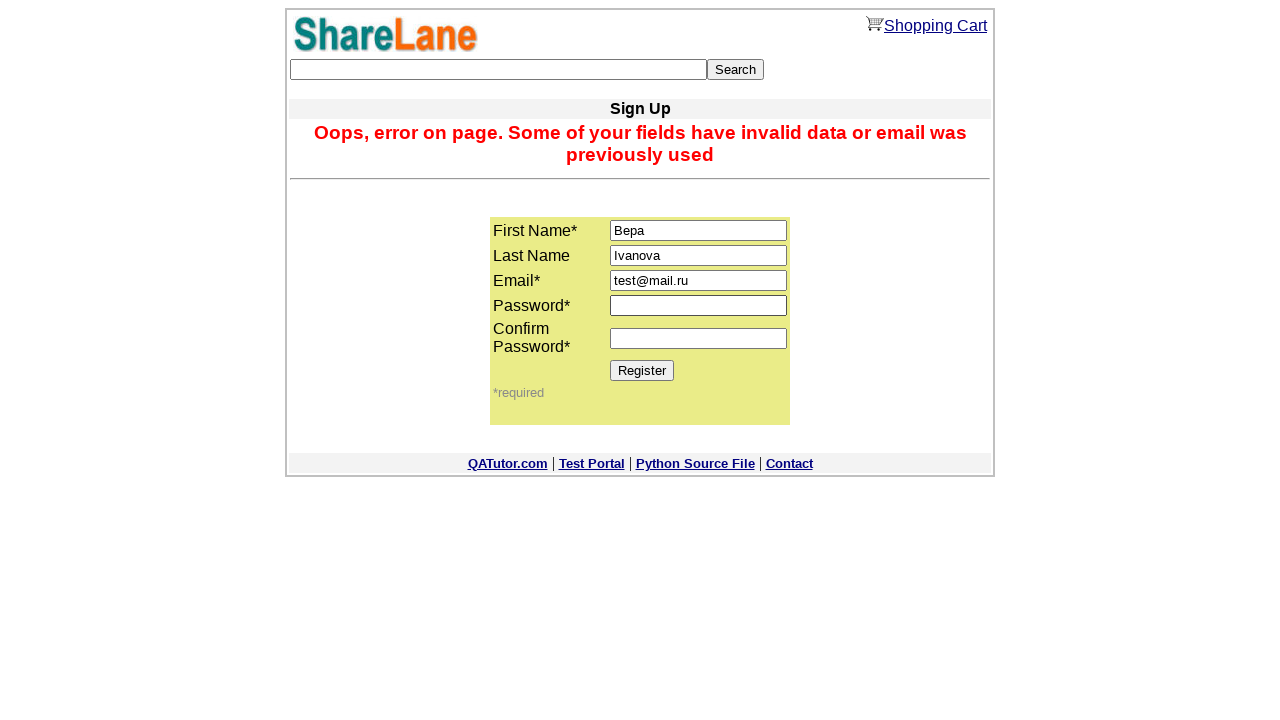